Tests that clicking the Due column header twice sorts the numerical values in descending order.

Starting URL: http://the-internet.herokuapp.com/tables

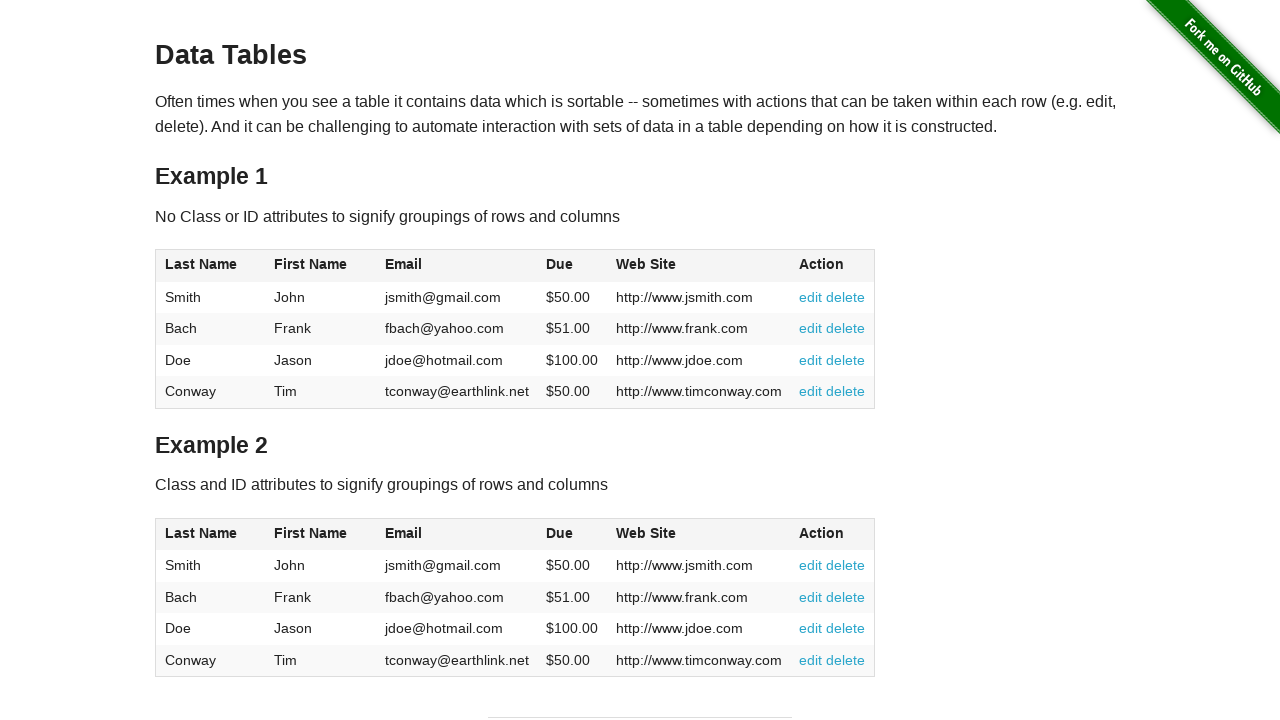

Clicked Due column header for first time to sort ascending at (572, 266) on #table1 thead tr th:nth-of-type(4)
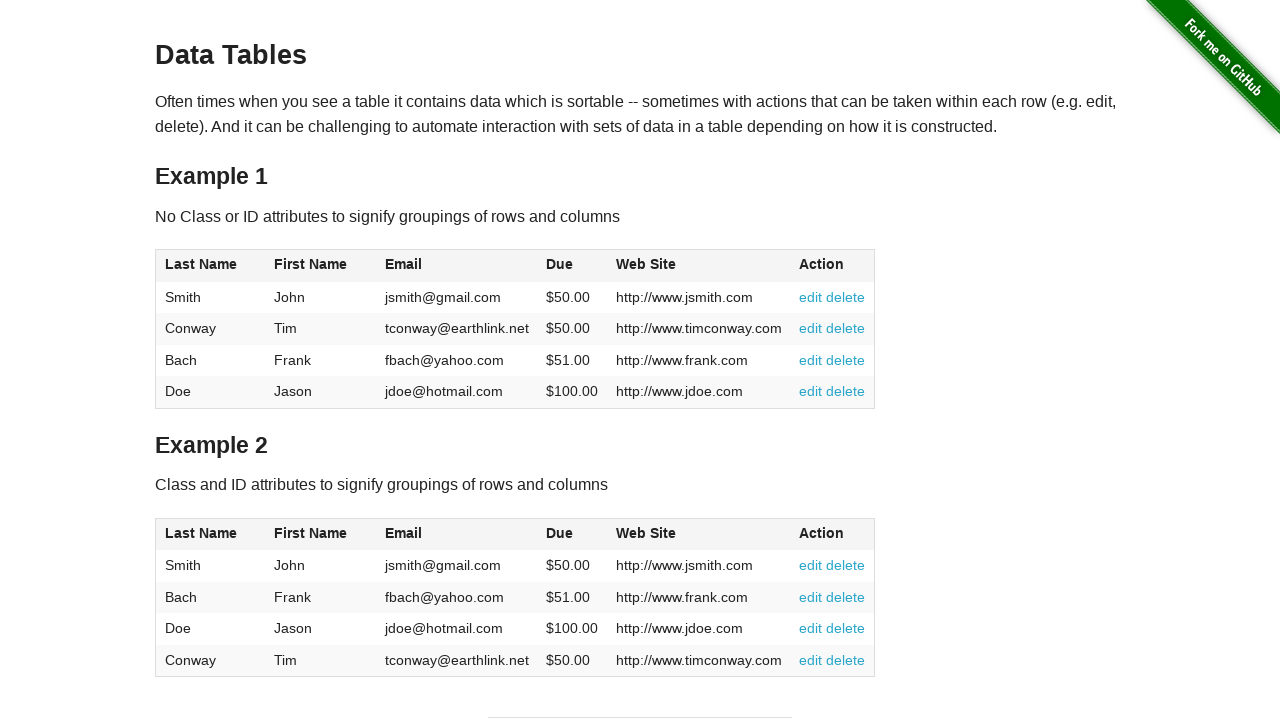

Clicked Due column header second time to sort descending at (572, 266) on #table1 thead tr th:nth-of-type(4)
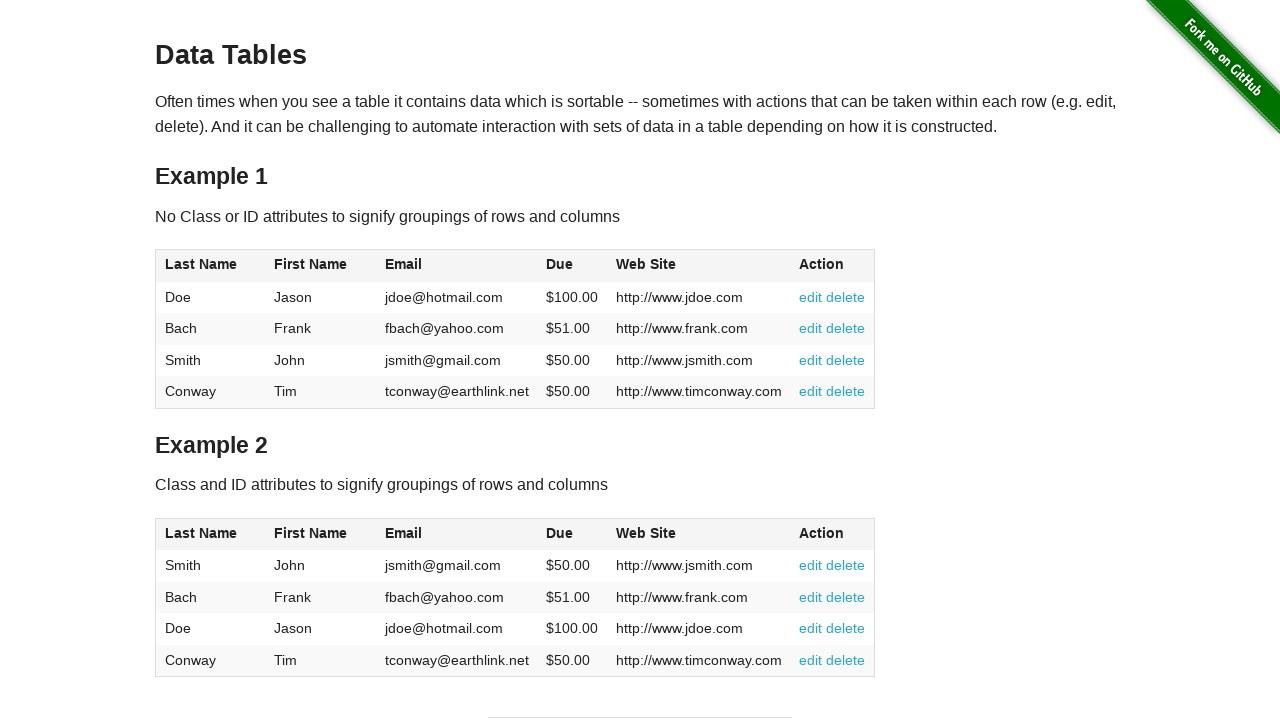

Due column cells loaded and table sorted in descending order
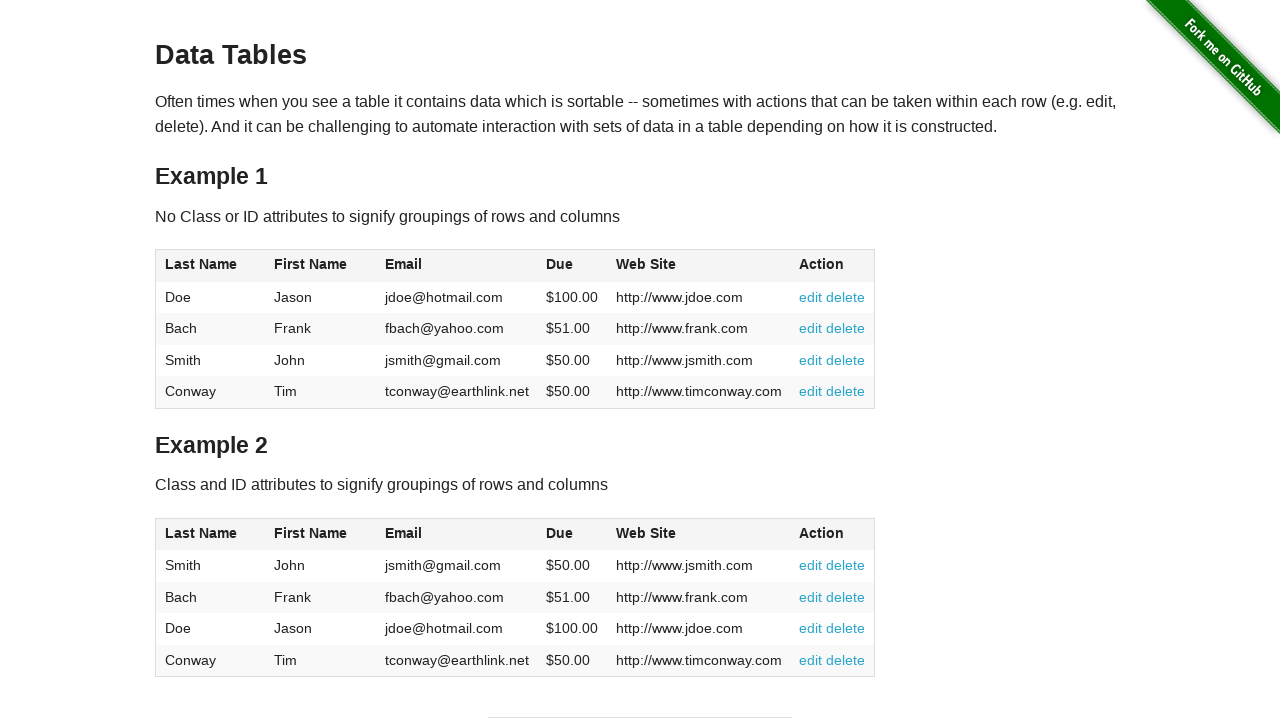

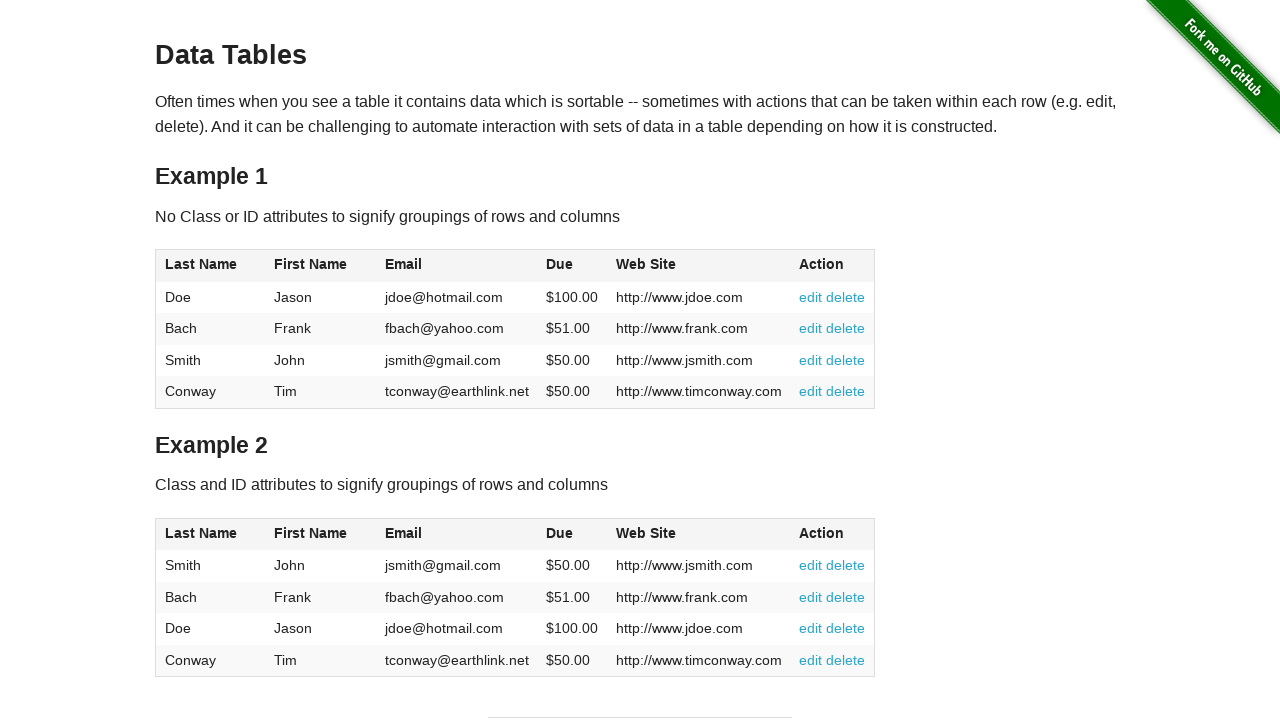